Tests handling JavaScript confirm dialog within an iframe by accepting the alert and verifying the result

Starting URL: https://www.w3schools.com/js/tryit.asp?filename=tryjs_confirm

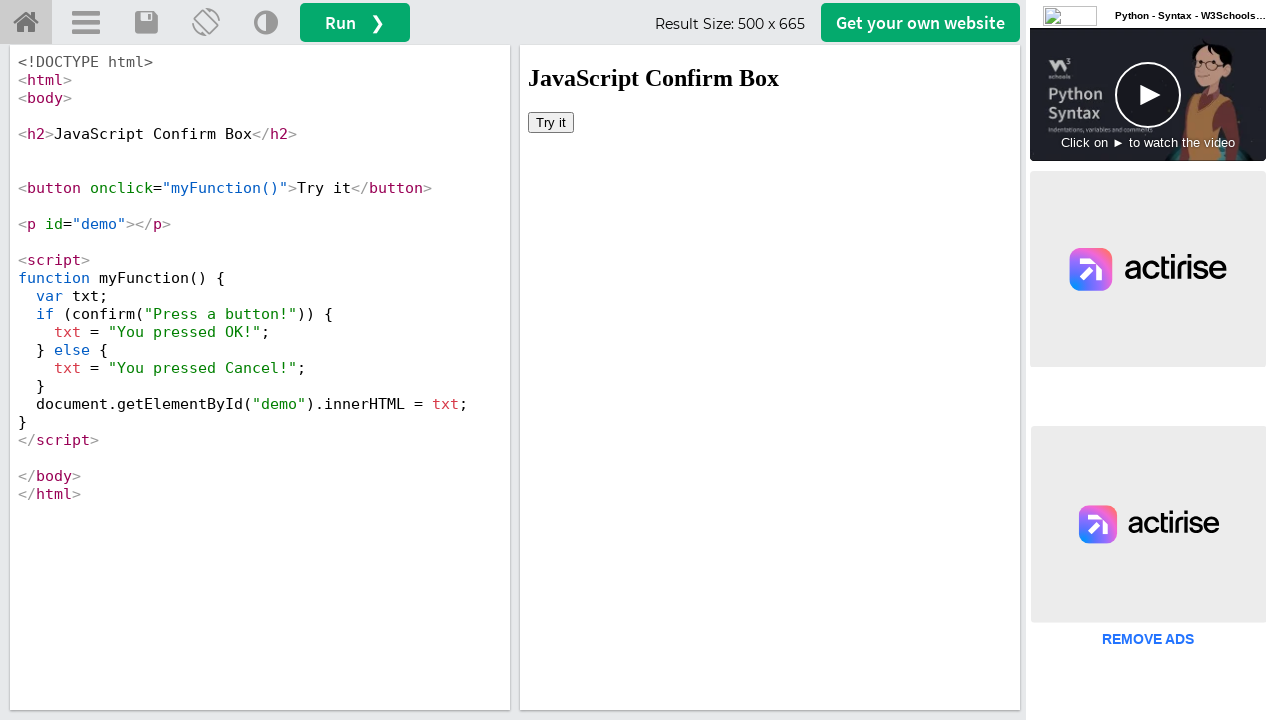

Set up dialog handler to accept confirm dialogs
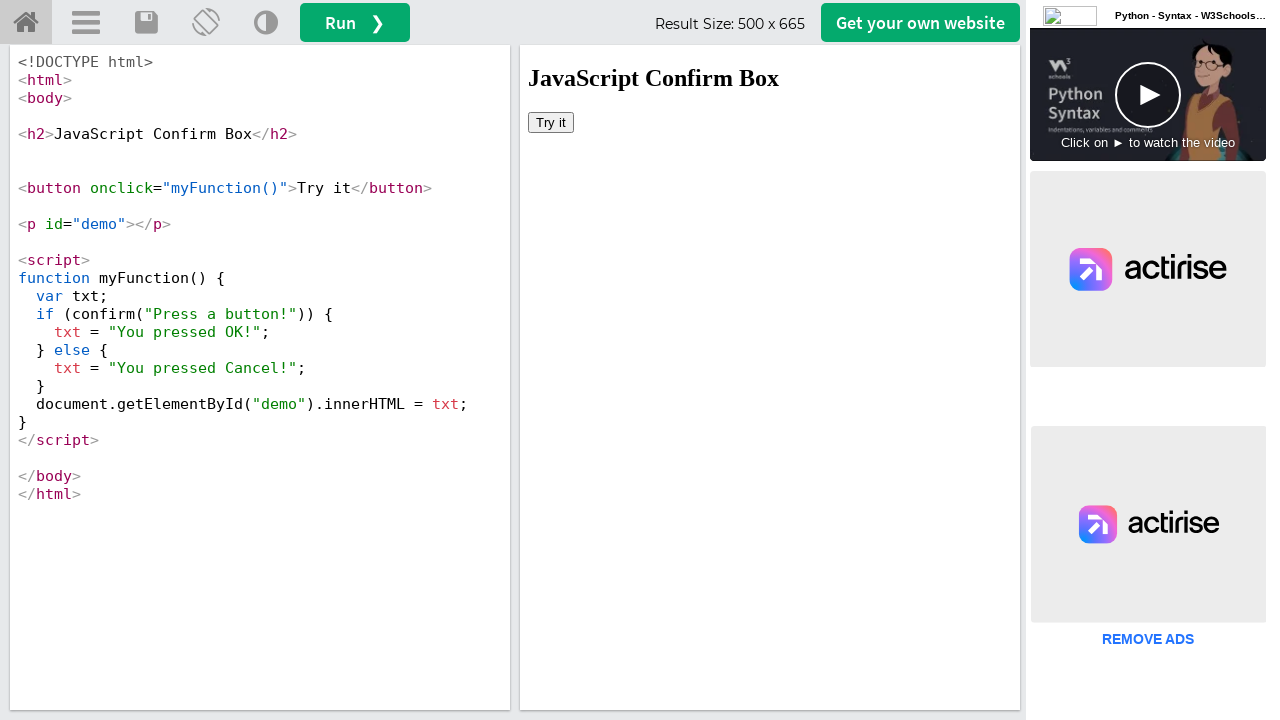

Located iframe with id 'iframeResult'
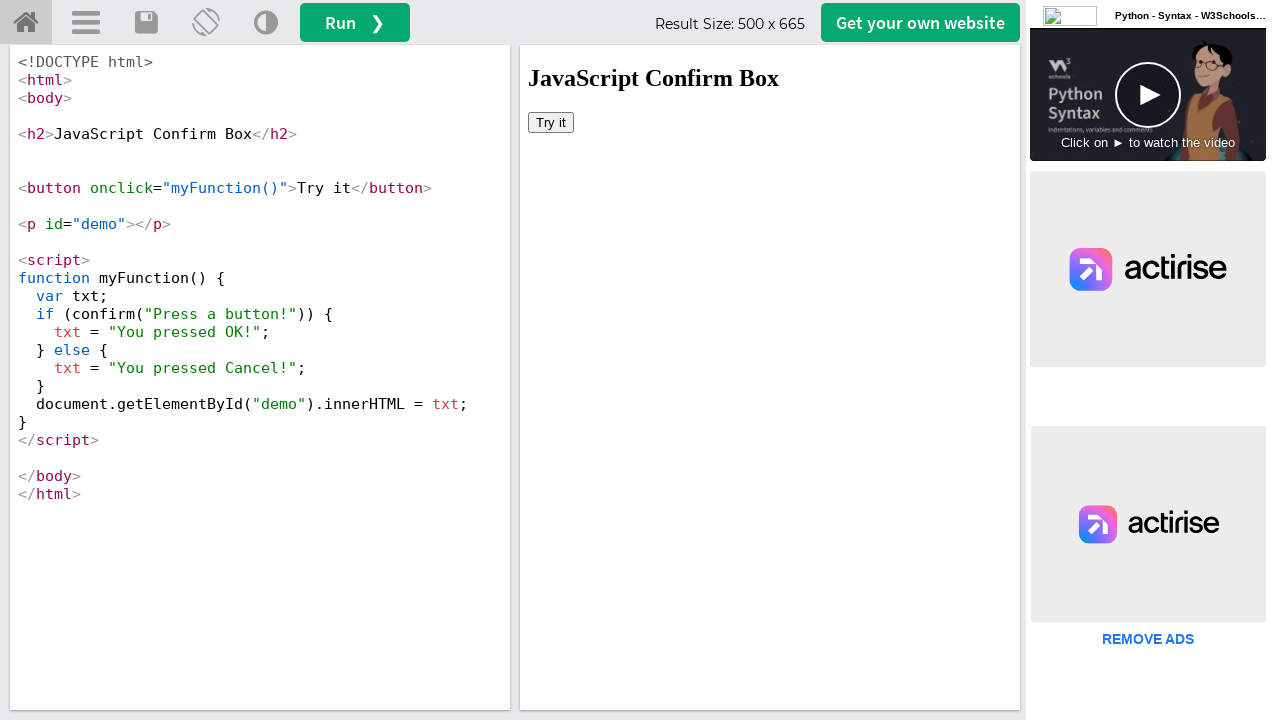

Clicked 'Try it' button in iframe, triggering confirm dialog at (551, 122) on #iframeResult >> internal:control=enter-frame >> xpath=//button[contains(text(),
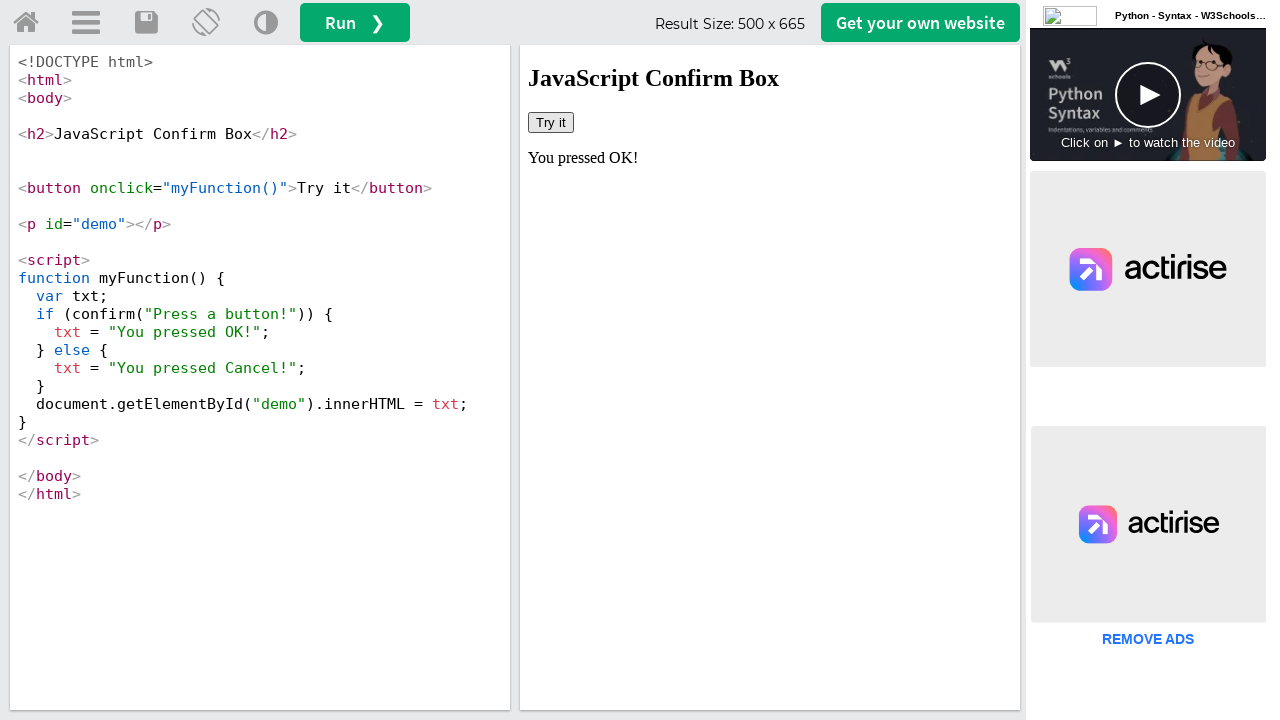

Retrieved and logged result text from #demo element after accepting confirm dialog
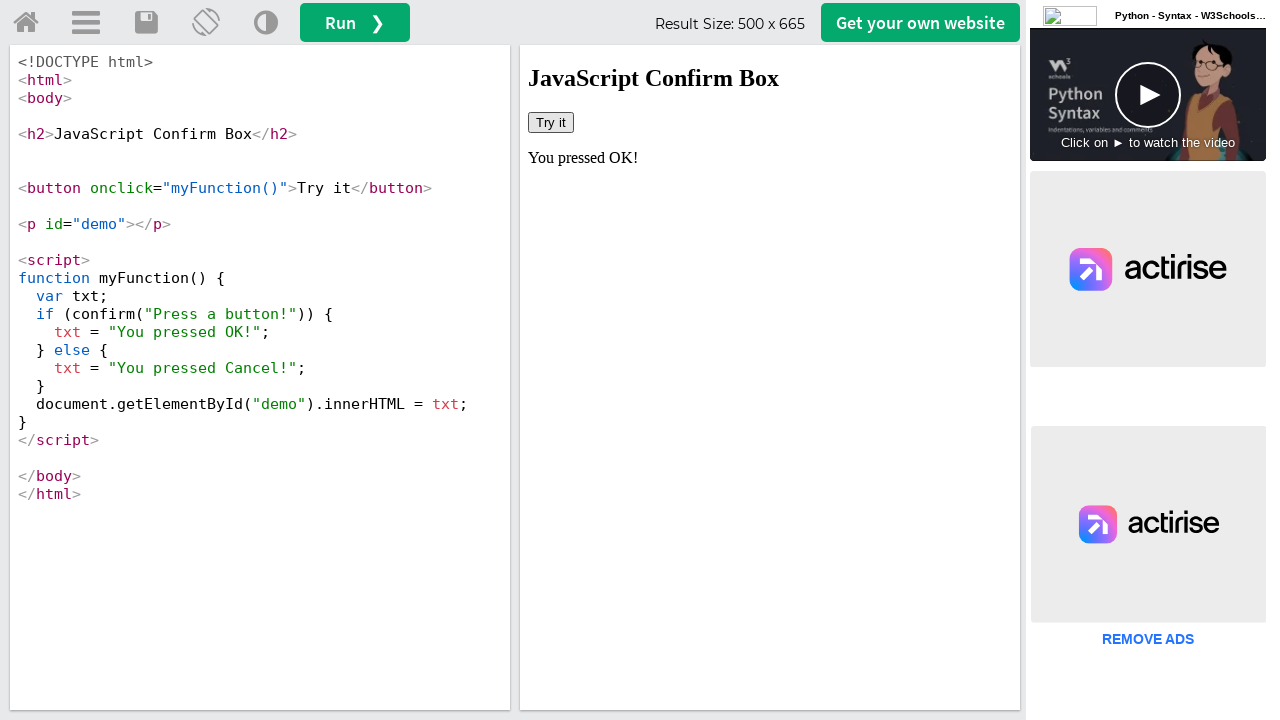

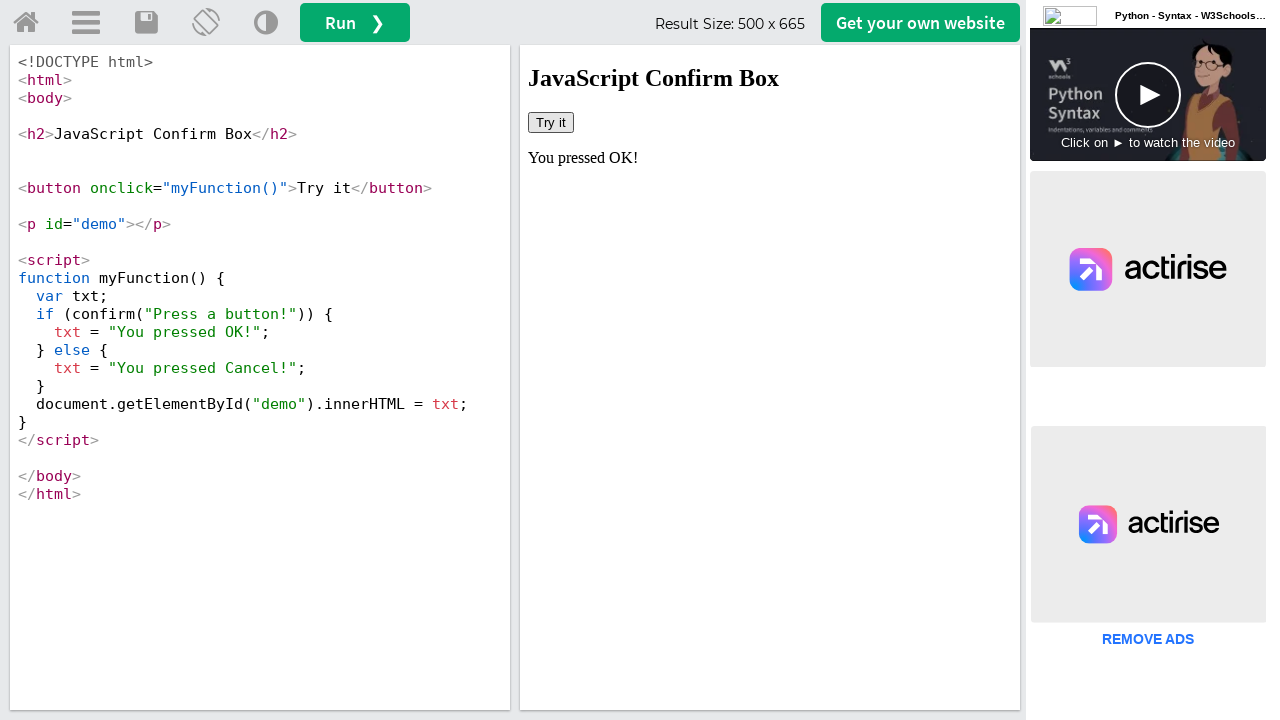